Tests closing an entry ad modal popup on a test page by clicking the modal footer, then verifies the page content is accessible

Starting URL: http://the-internet.herokuapp.com/entry_ad

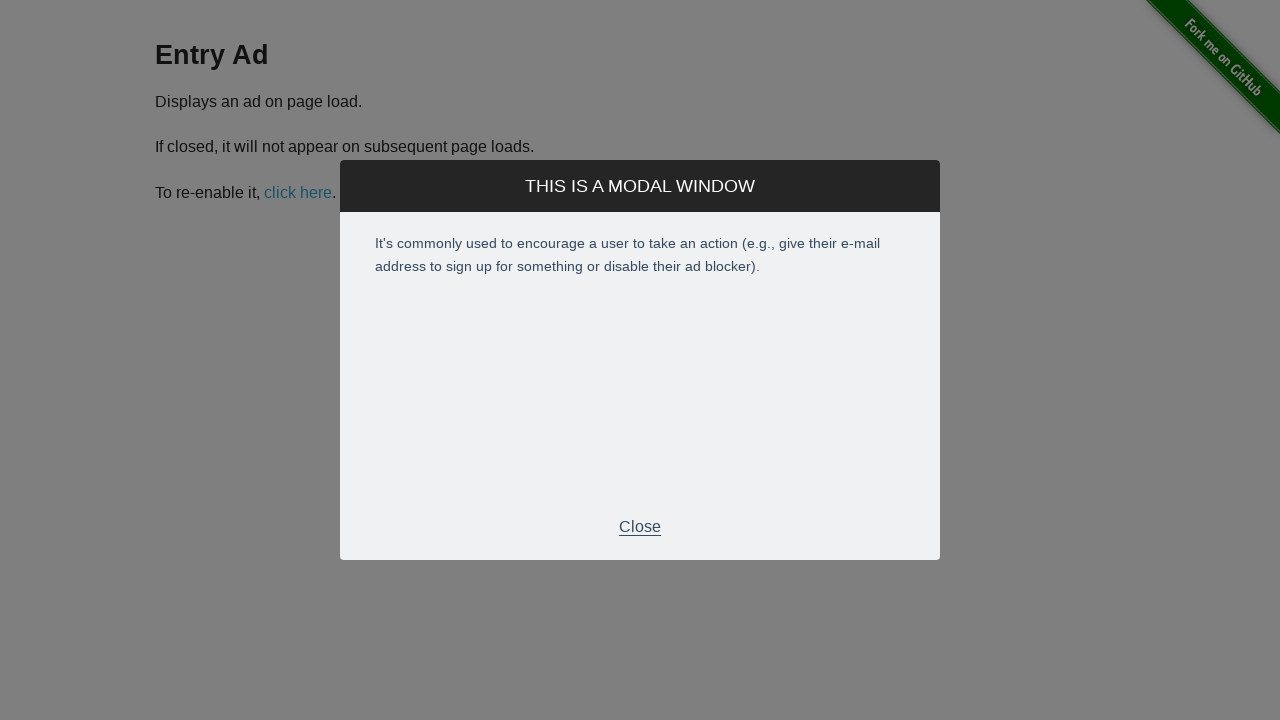

Entry ad modal footer appeared on the page
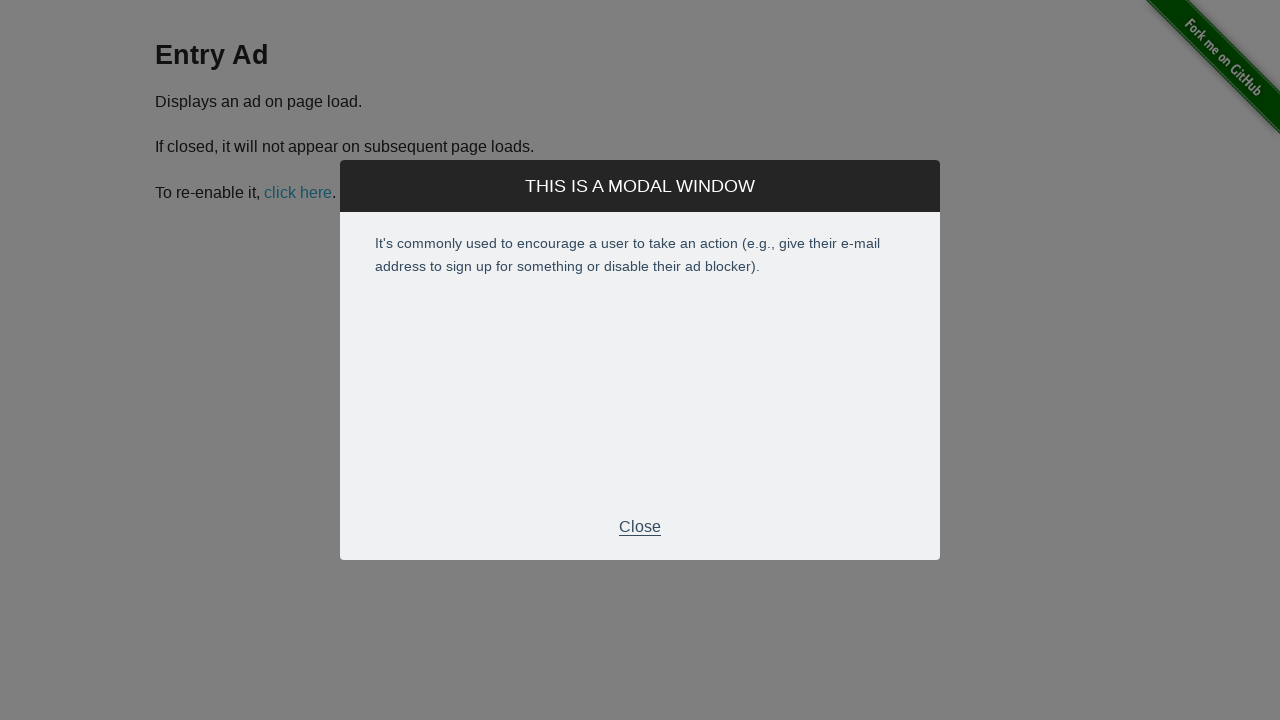

Clicked modal footer to close the entry ad modal at (640, 527) on #modal .modal-footer
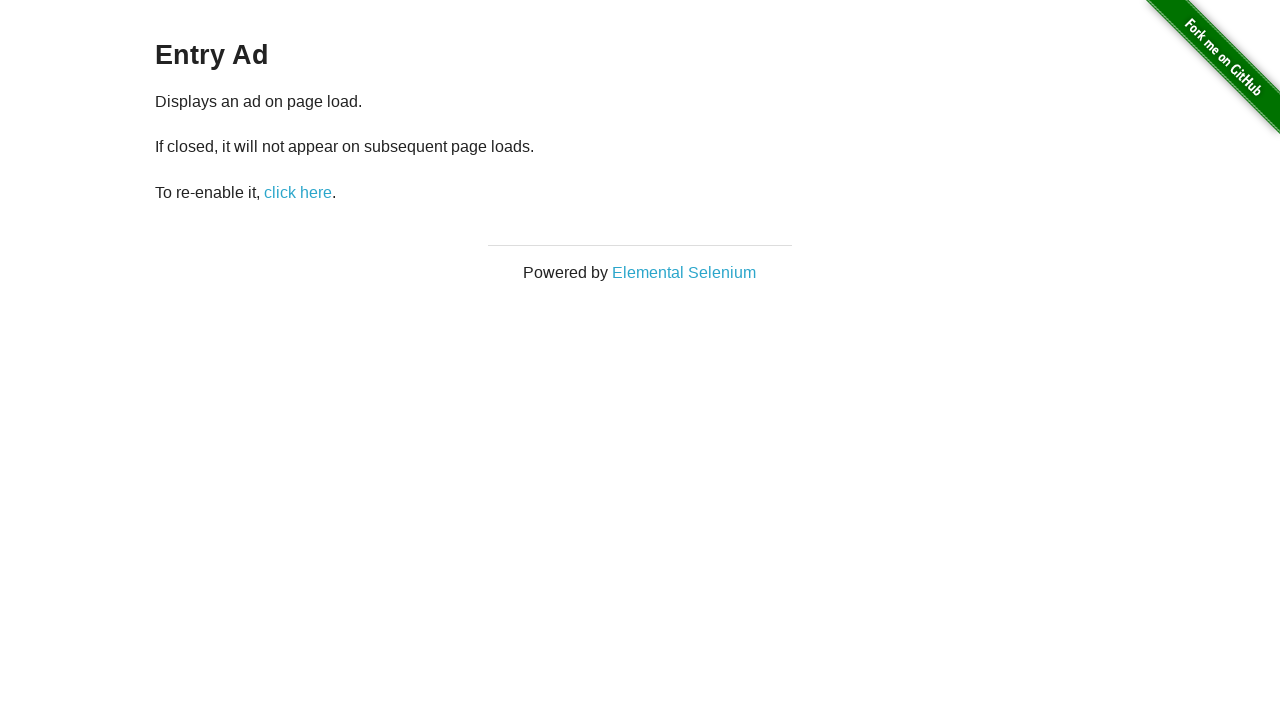

Main page content became accessible after modal closed
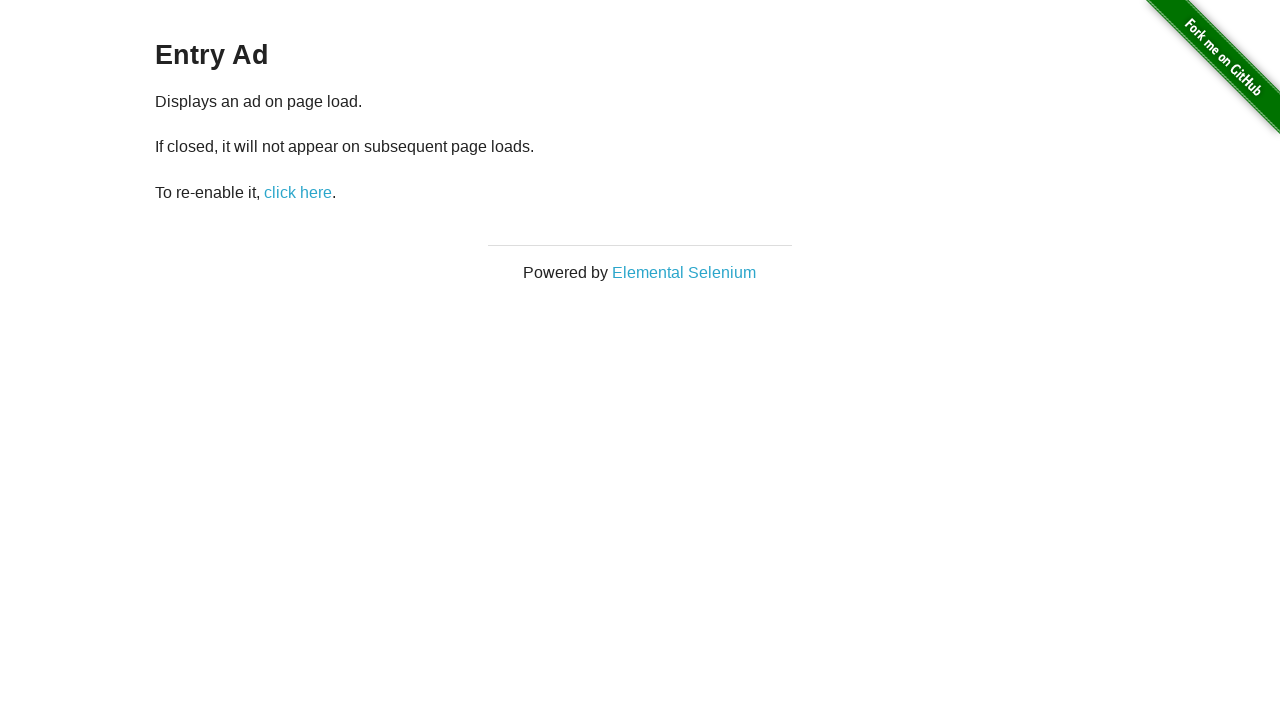

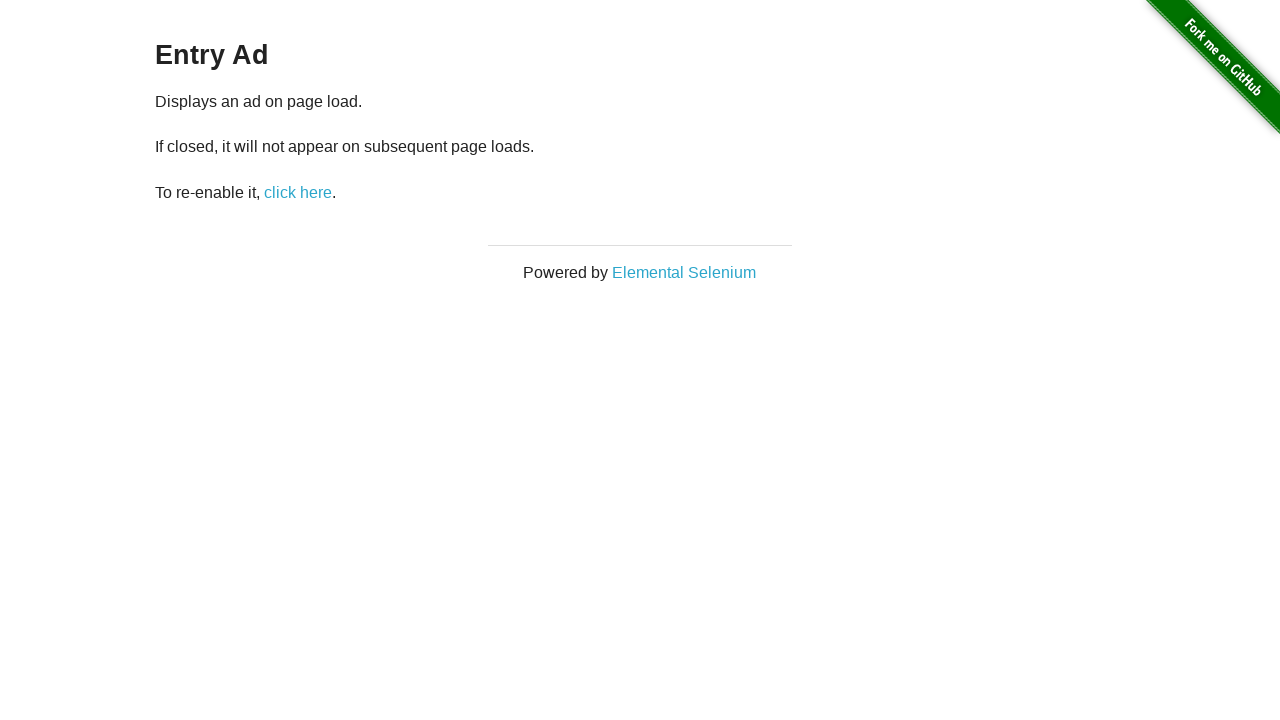